Tests that clicking Clear completed removes completed items

Starting URL: https://demo.playwright.dev/todomvc

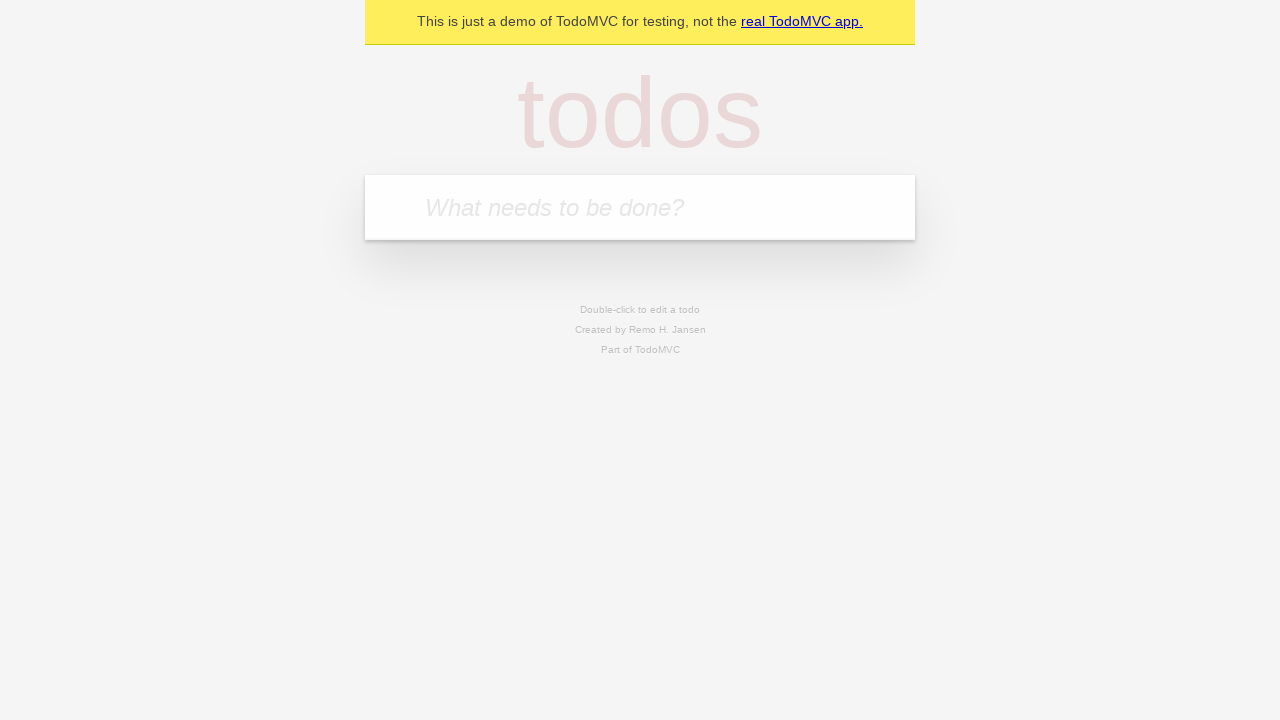

Filled todo input with 'buy some cheese' on internal:attr=[placeholder="What needs to be done?"i]
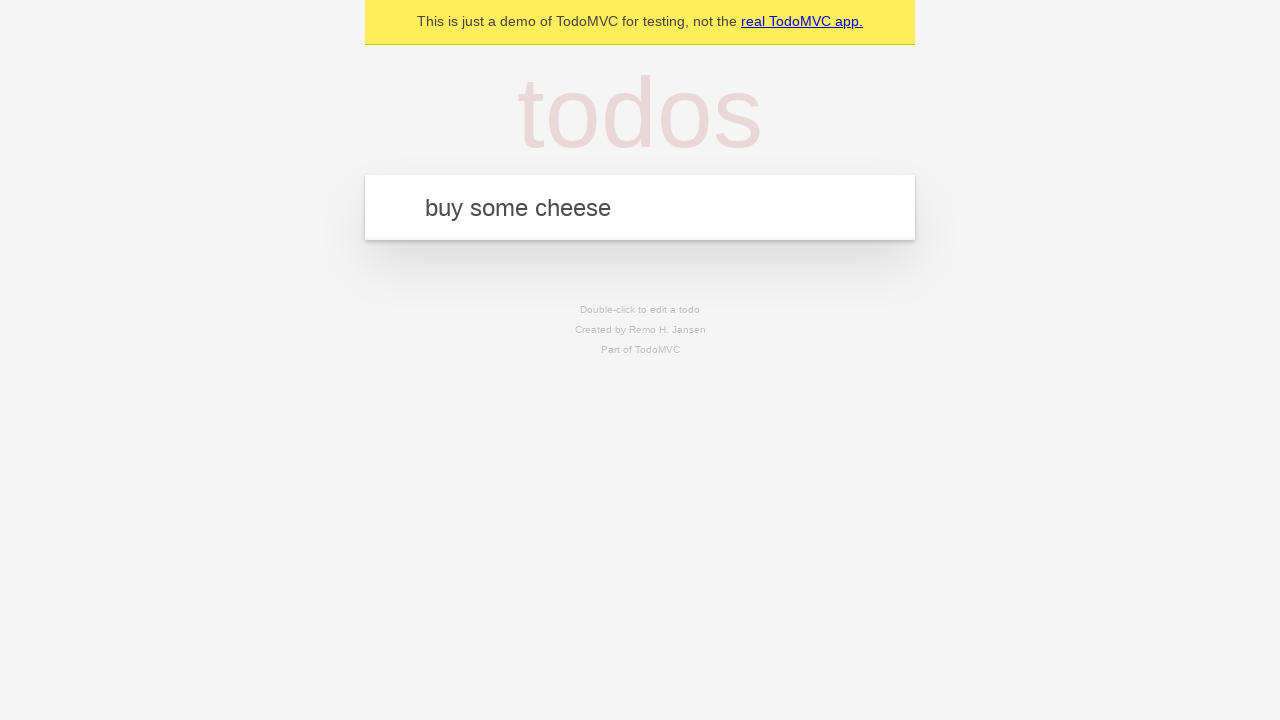

Pressed Enter to add first todo on internal:attr=[placeholder="What needs to be done?"i]
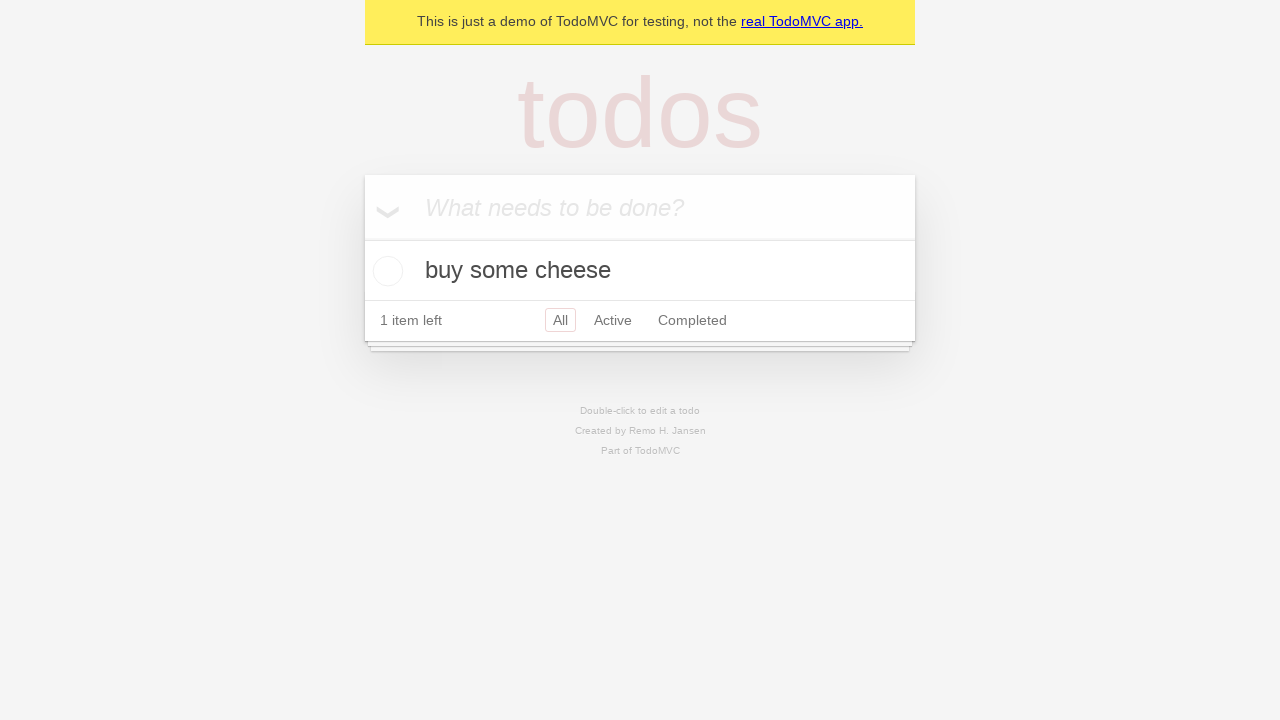

Filled todo input with 'feed the cat' on internal:attr=[placeholder="What needs to be done?"i]
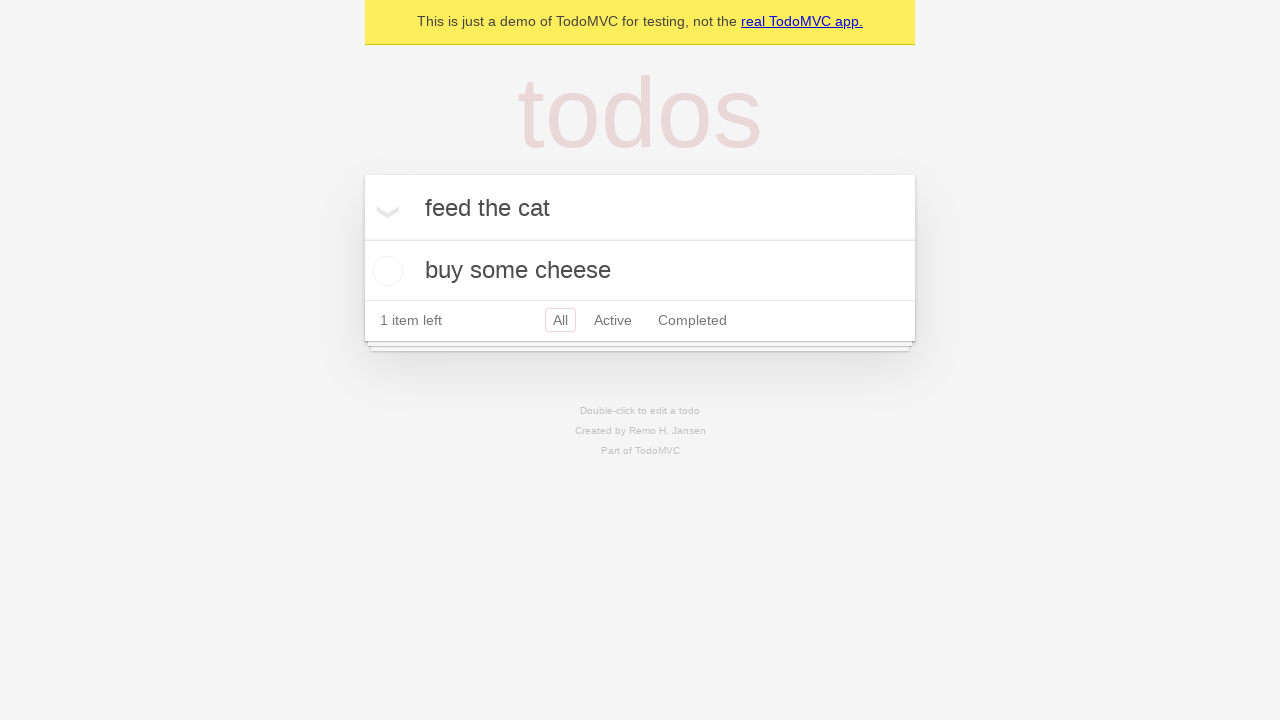

Pressed Enter to add second todo on internal:attr=[placeholder="What needs to be done?"i]
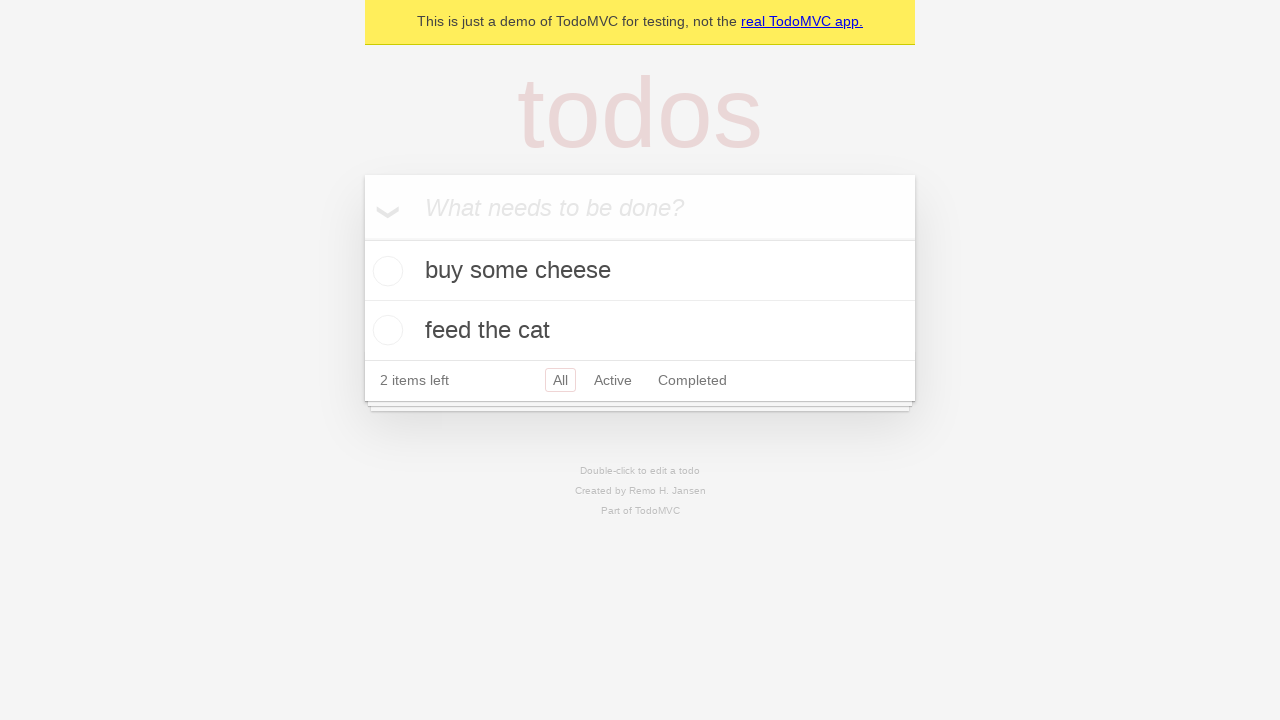

Filled todo input with 'book a doctors appointment' on internal:attr=[placeholder="What needs to be done?"i]
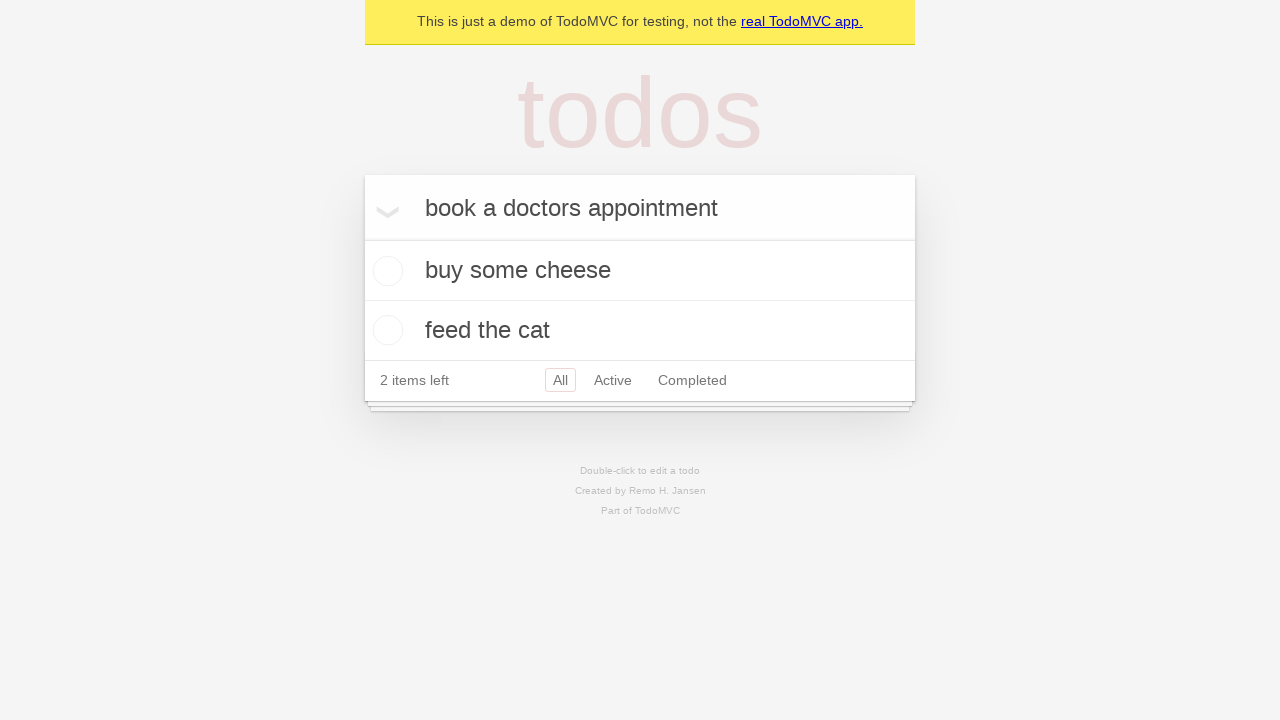

Pressed Enter to add third todo on internal:attr=[placeholder="What needs to be done?"i]
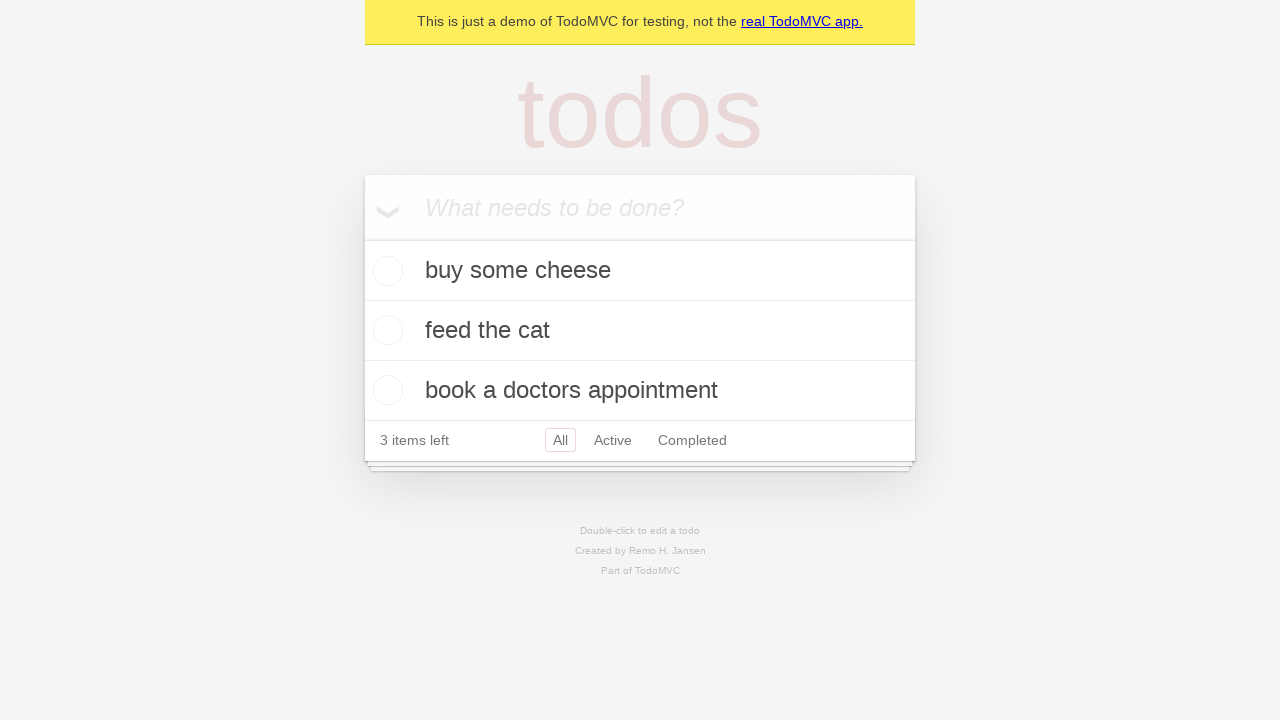

Checked the second todo item (feed the cat) at (385, 330) on [data-testid='todo-item'] >> nth=1 >> internal:role=checkbox
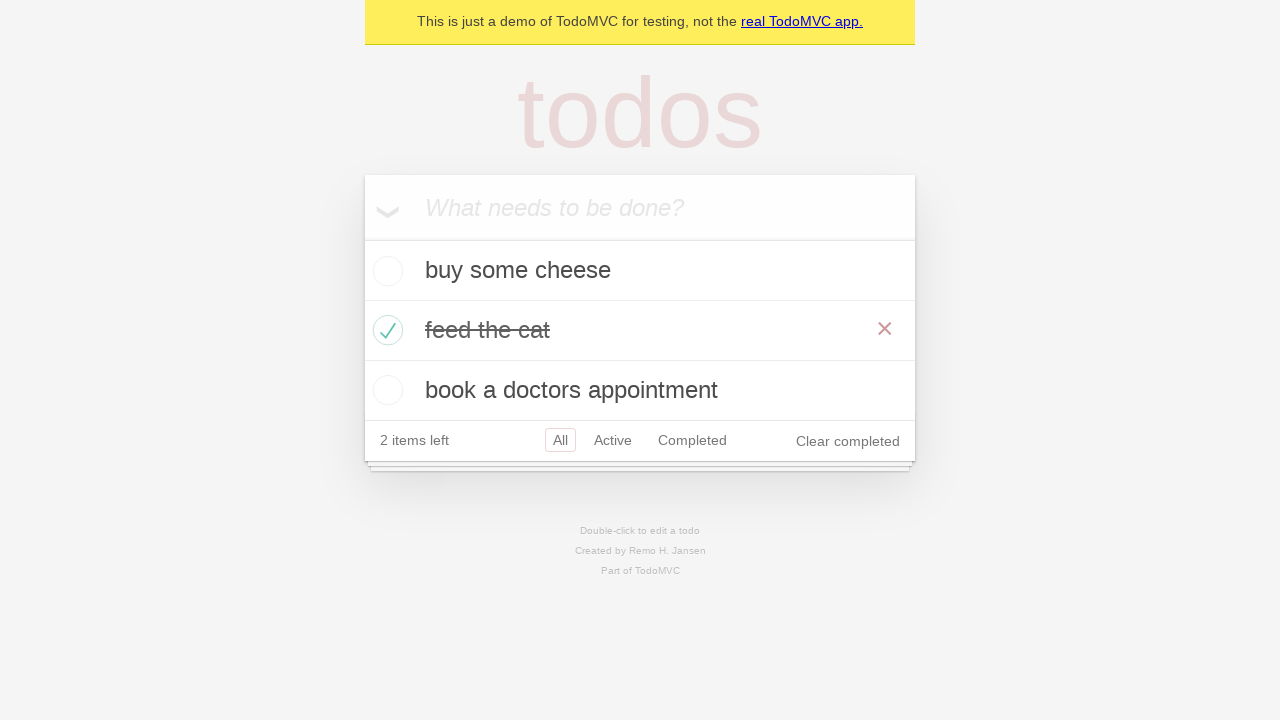

Clicked 'Clear completed' button to remove completed items at (848, 441) on internal:role=button[name="Clear completed"i]
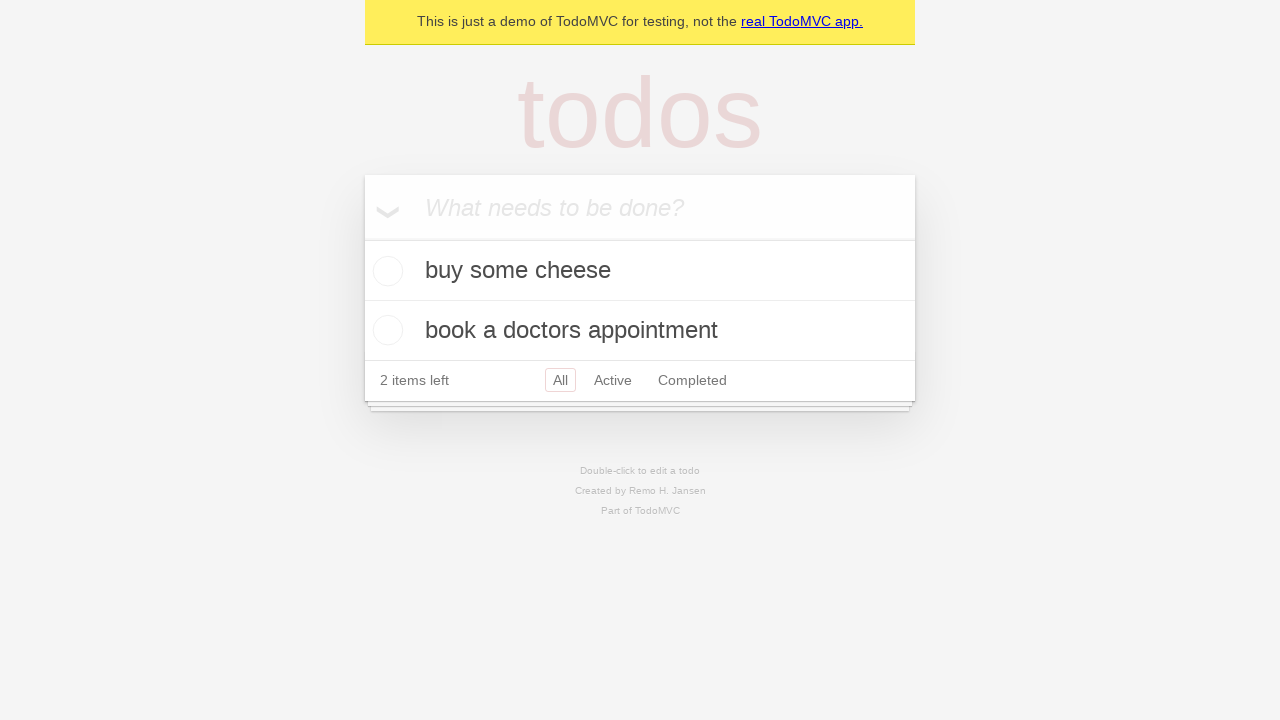

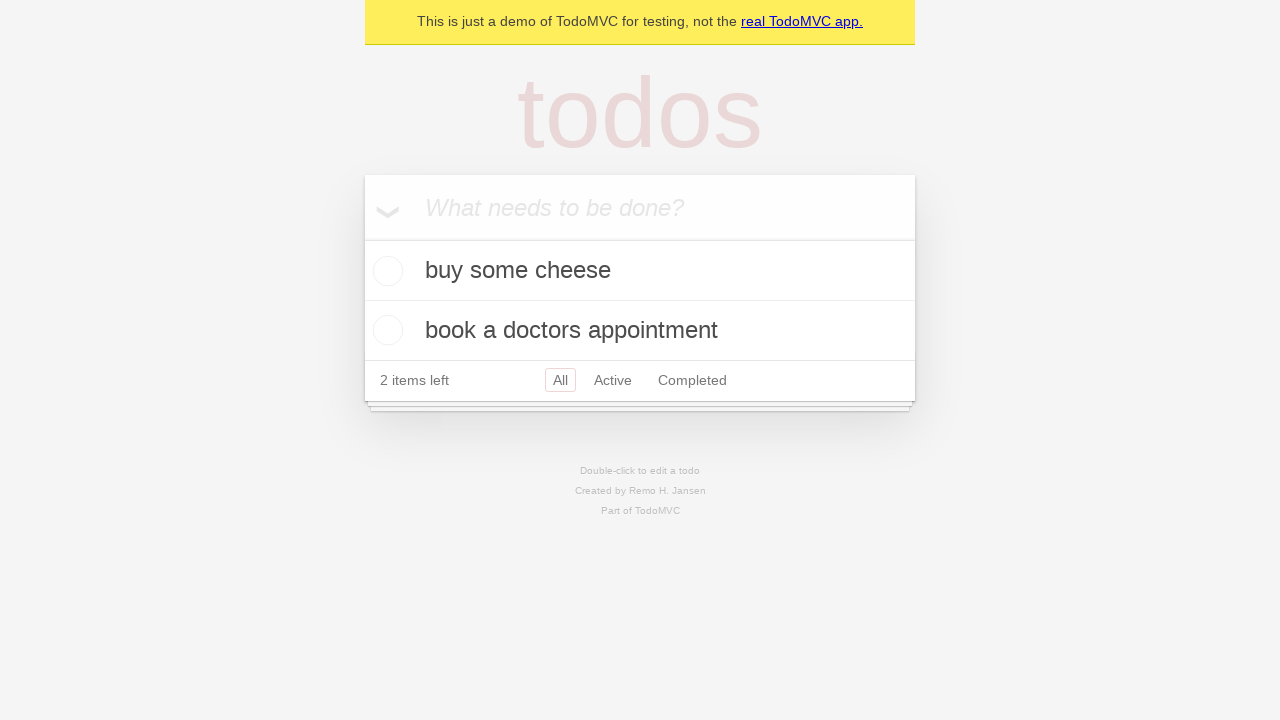